Uses the search functionality to find "addValue" documentation and verifies the result

Starting URL: https://webdriver.io

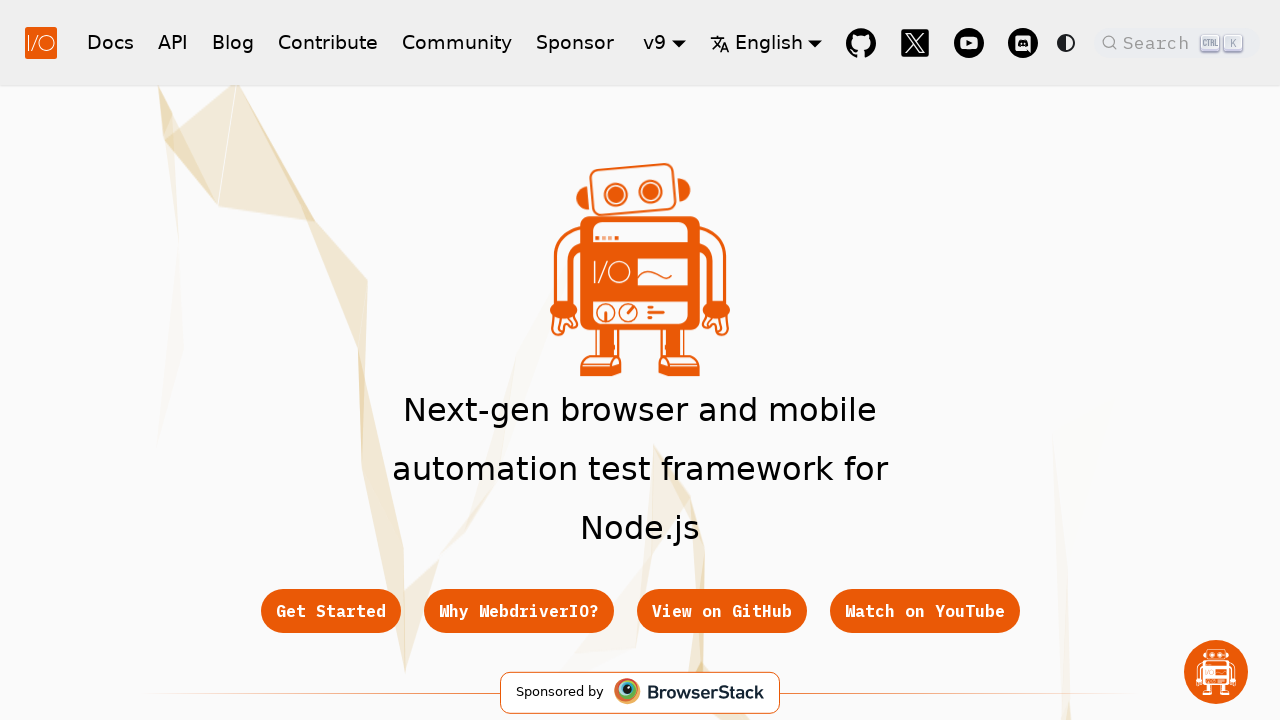

Clicked search button in header at (1177, 42) on button.DocSearch
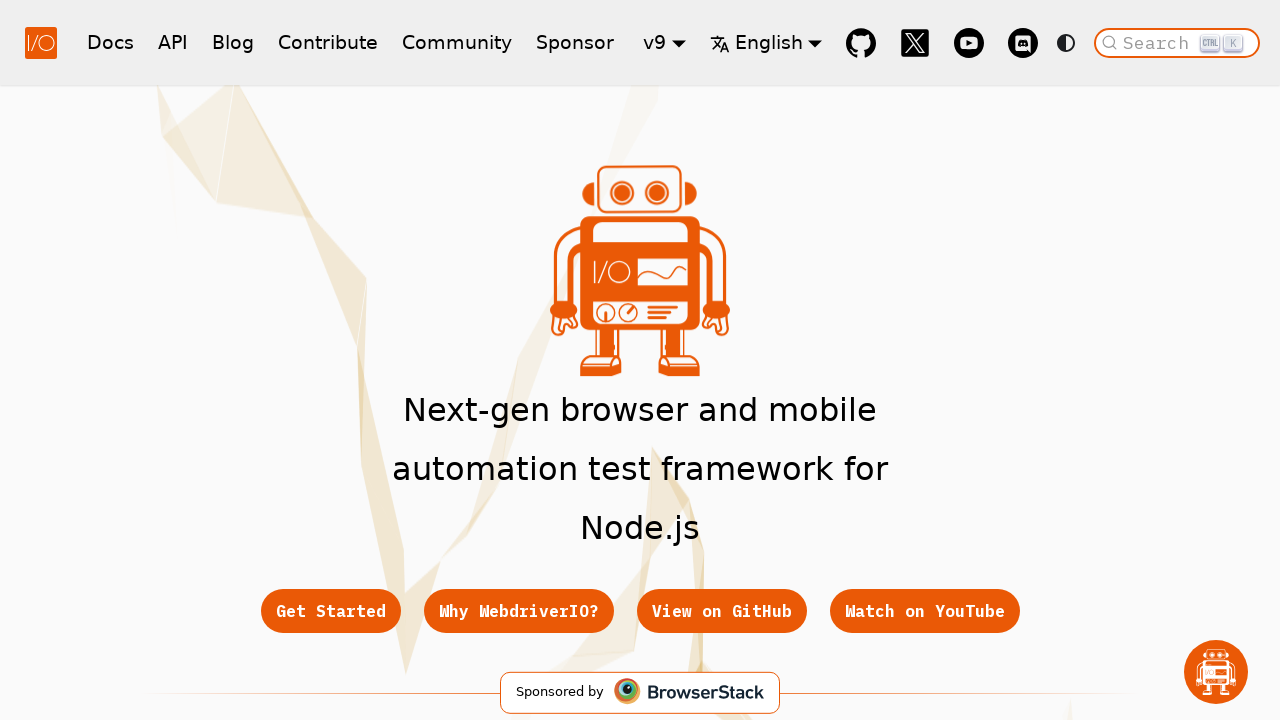

Filled search input with 'addValue' on .DocSearch-Input
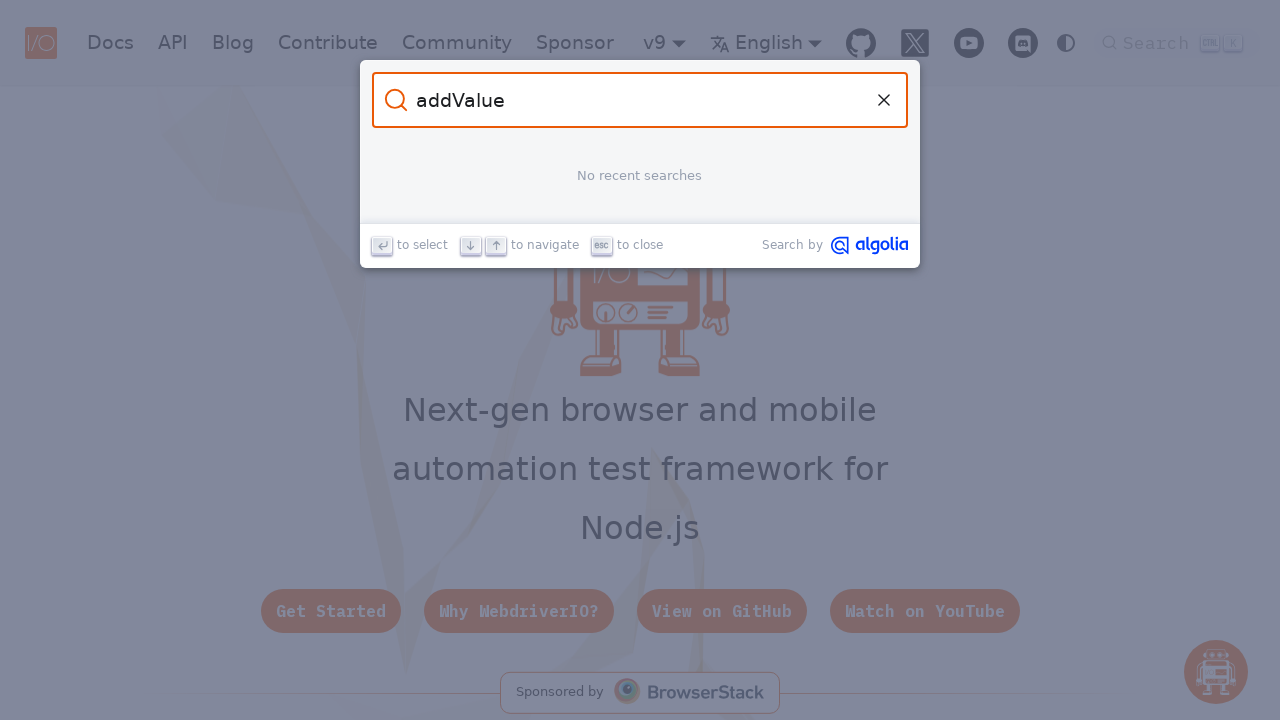

Clicked first search result for addValue at (640, 196) on .DocSearch-Hit a
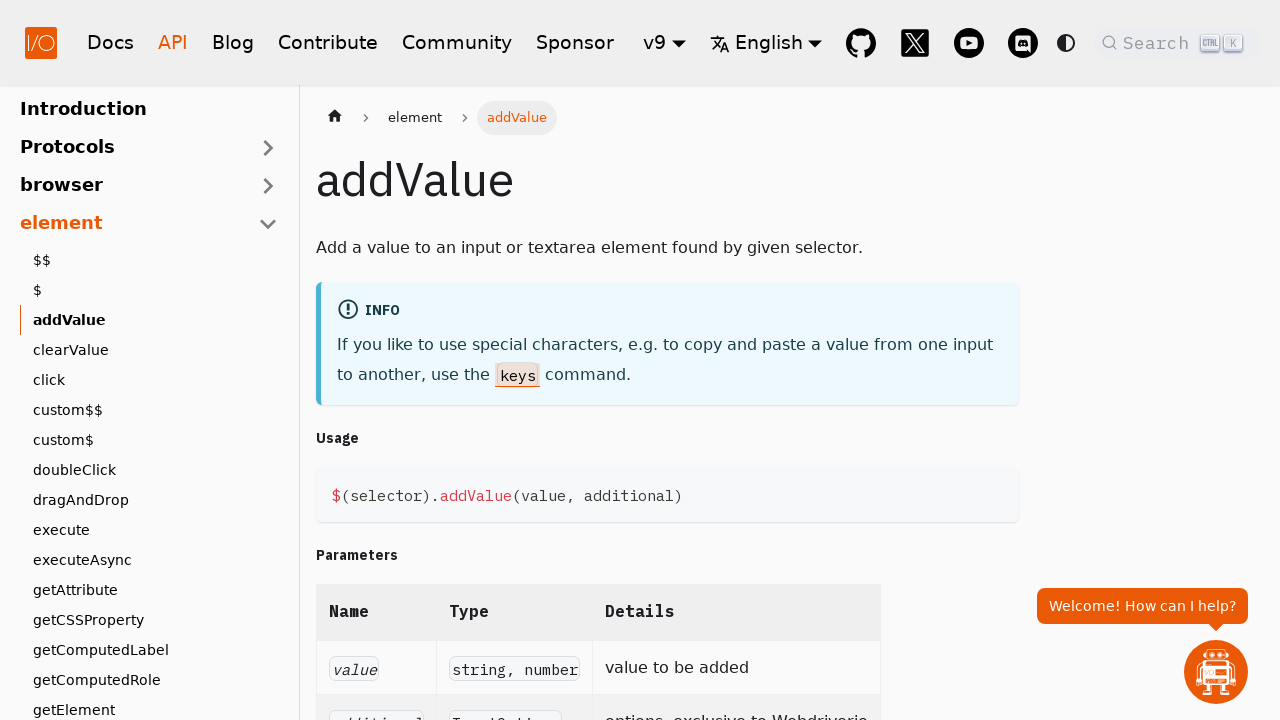

Verified addValue documentation page loaded with h1 heading
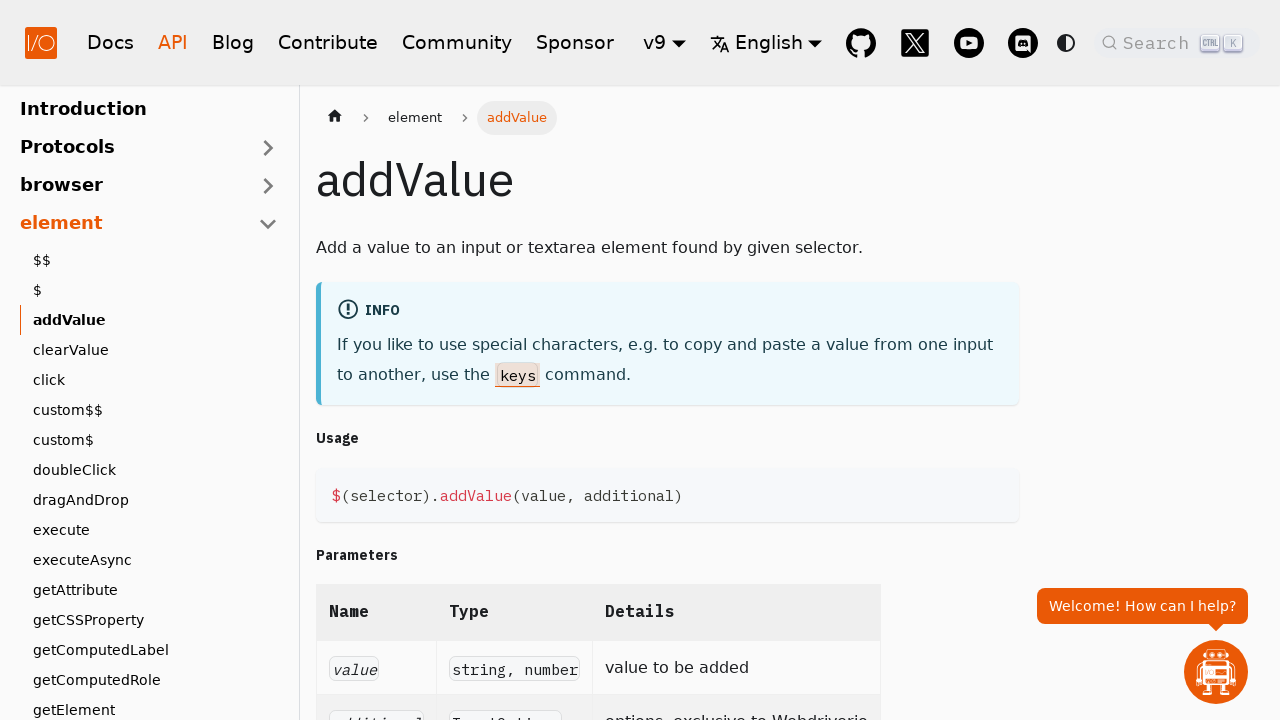

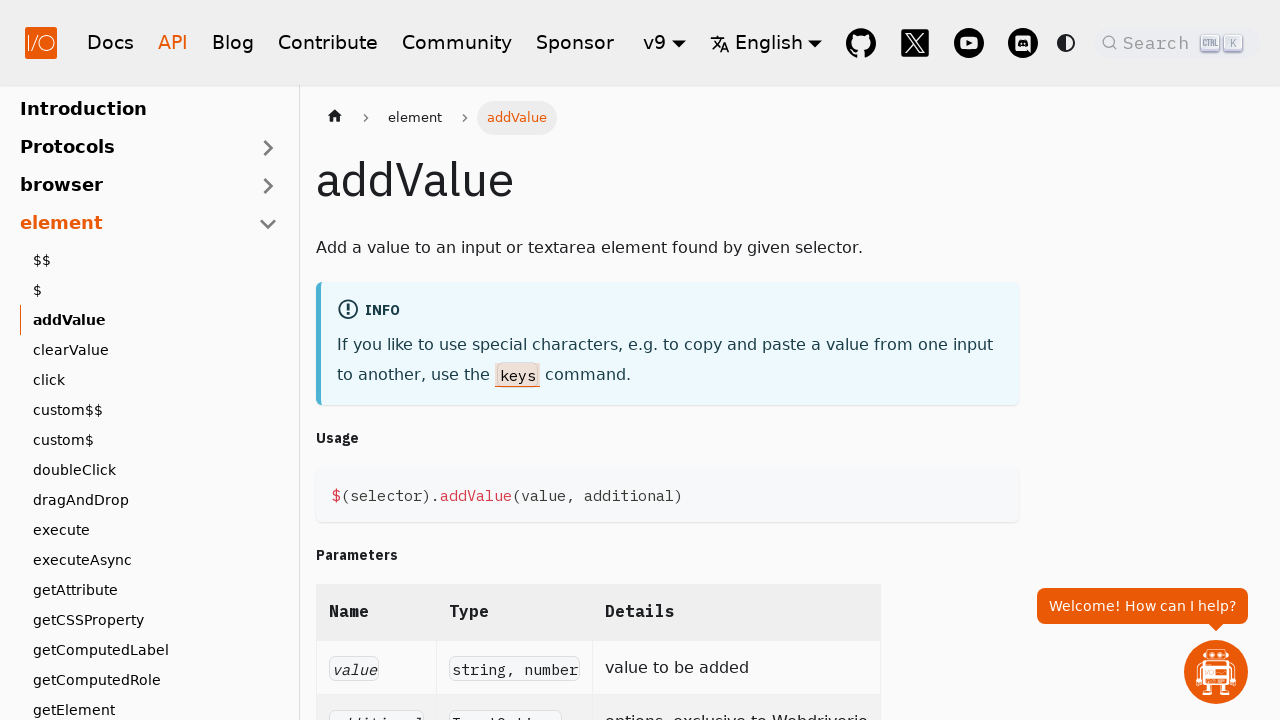